Tests login functionality on the-internet.herokuapp.com by entering valid credentials and verifying successful login

Starting URL: https://the-internet.herokuapp.com/login

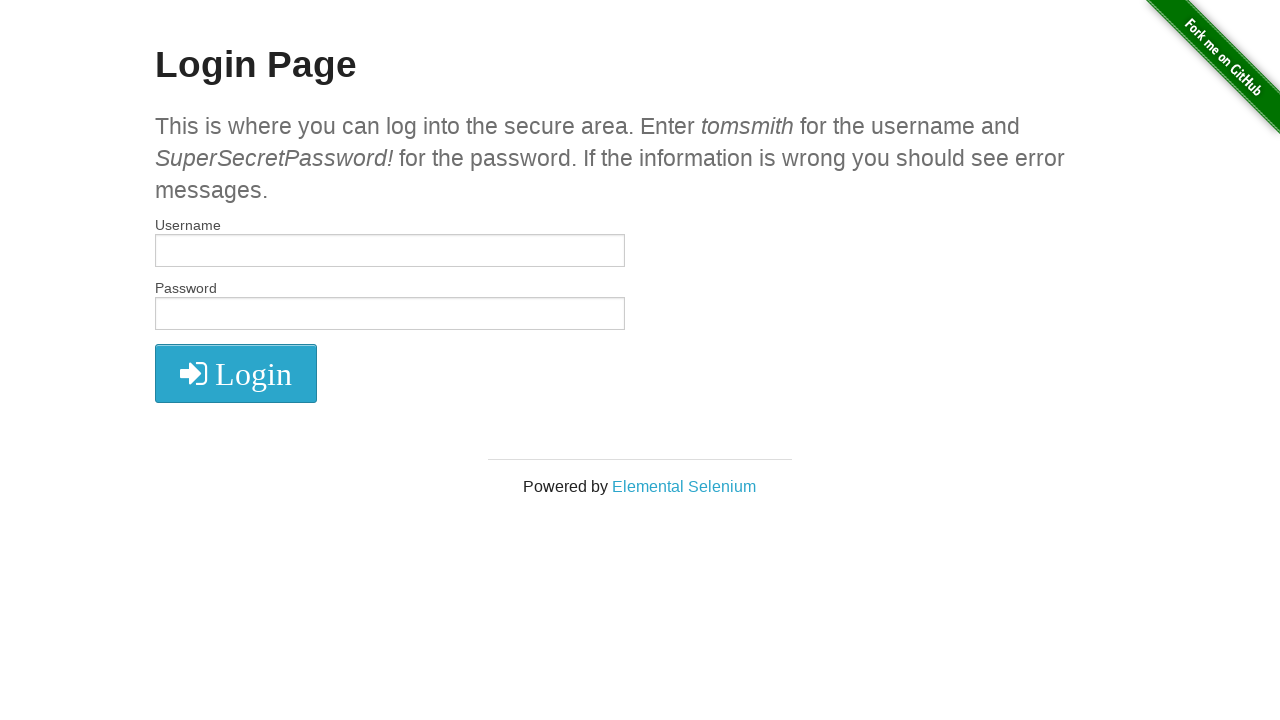

Filled username field with 'tomsmith' on #username
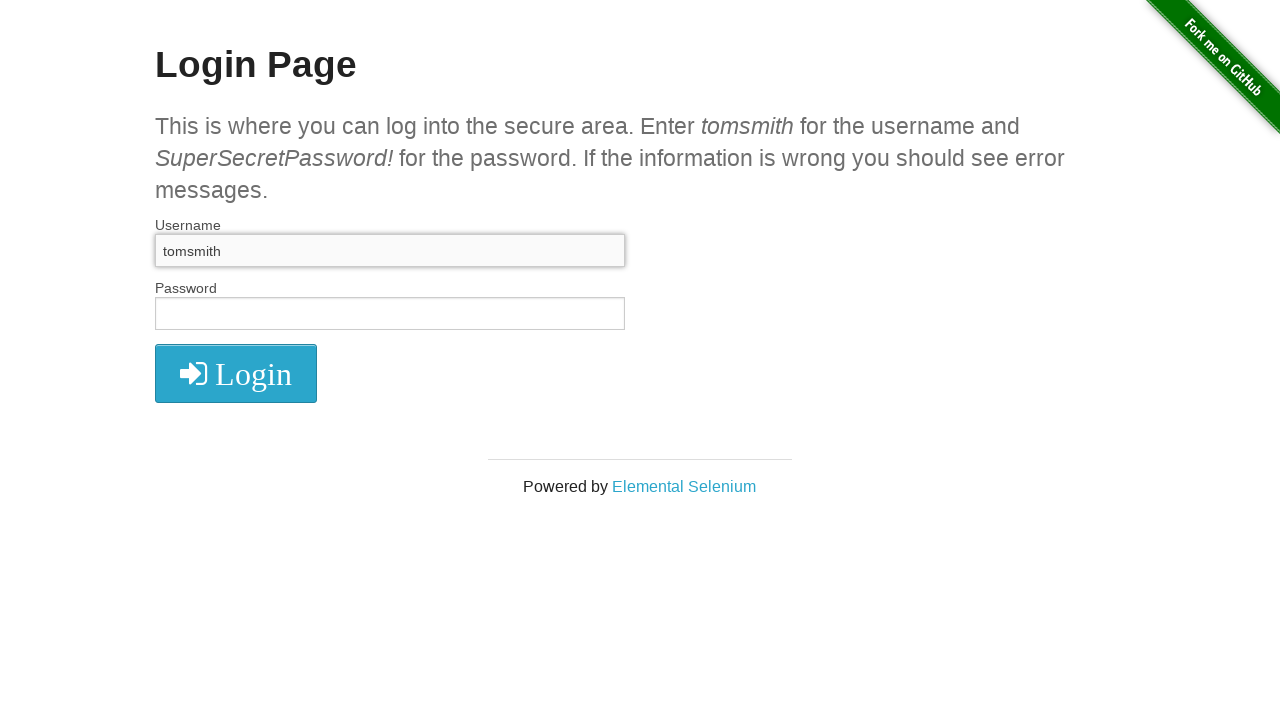

Filled password field with 'SuperSecretPassword!' on input[name='password']
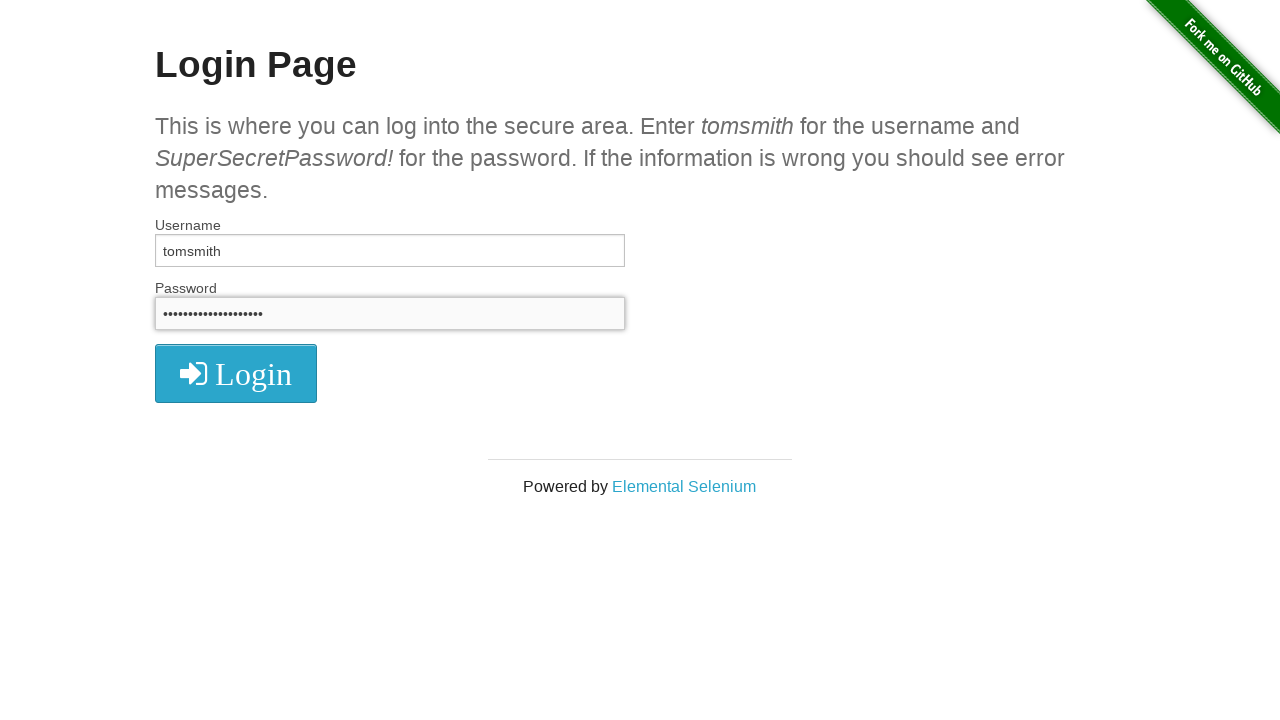

Clicked login button at (236, 373) on button
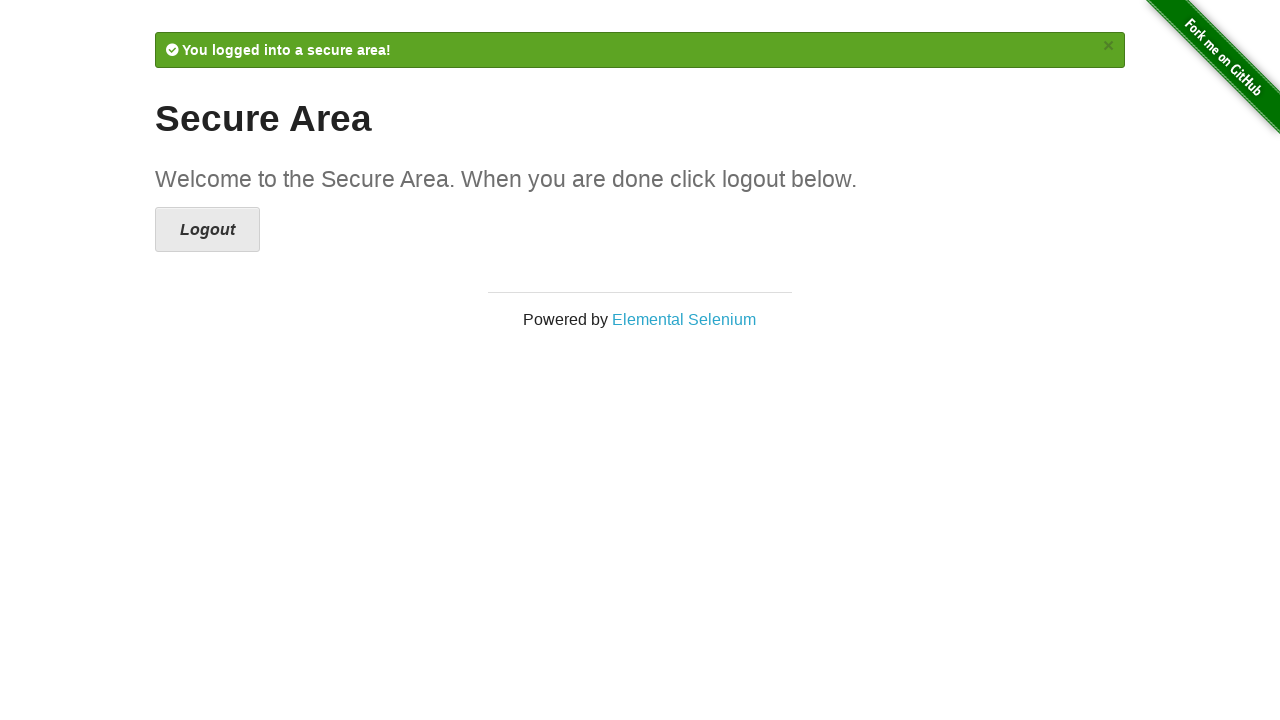

Secure page loaded and logout button is visible
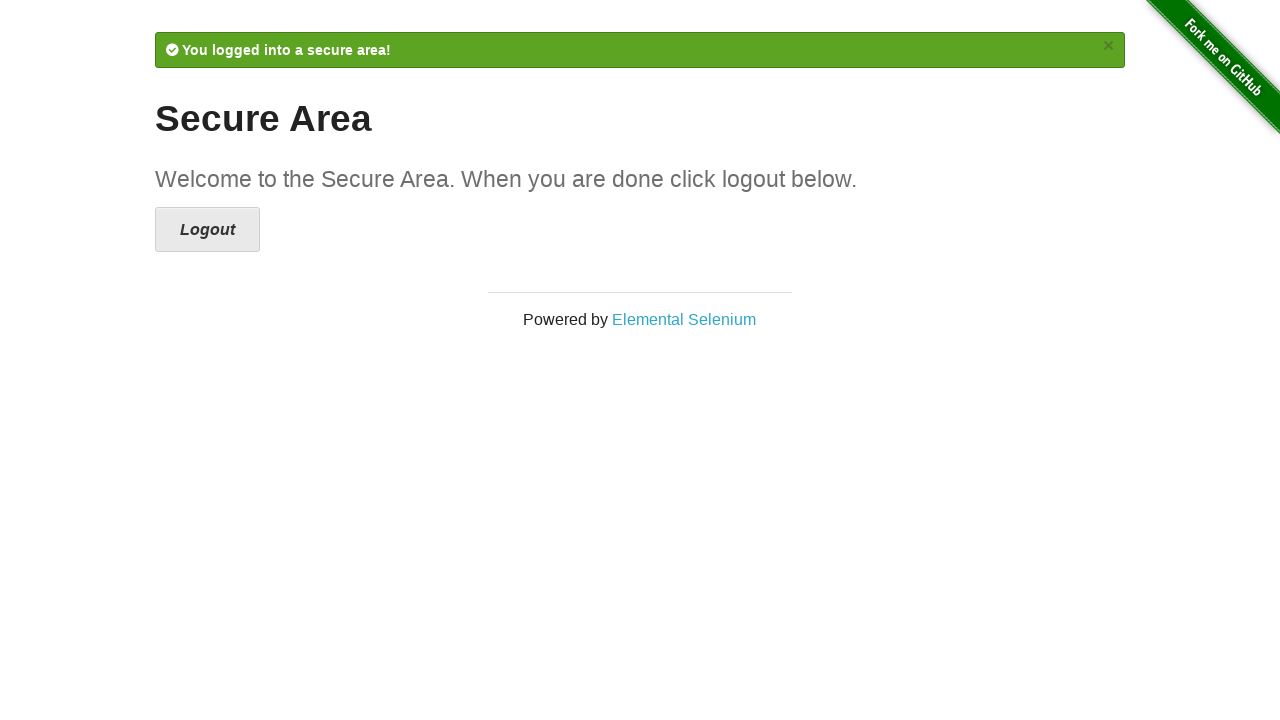

Verified success message 'You logged into a secure area!' appears on page
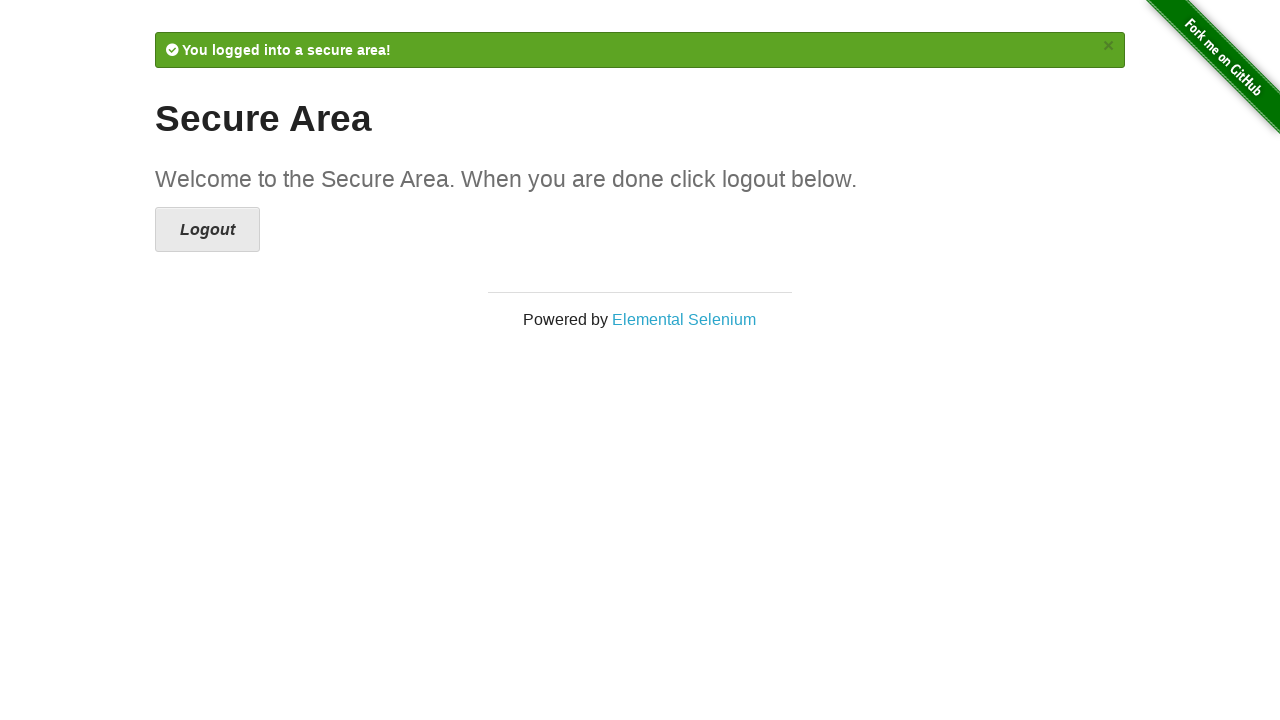

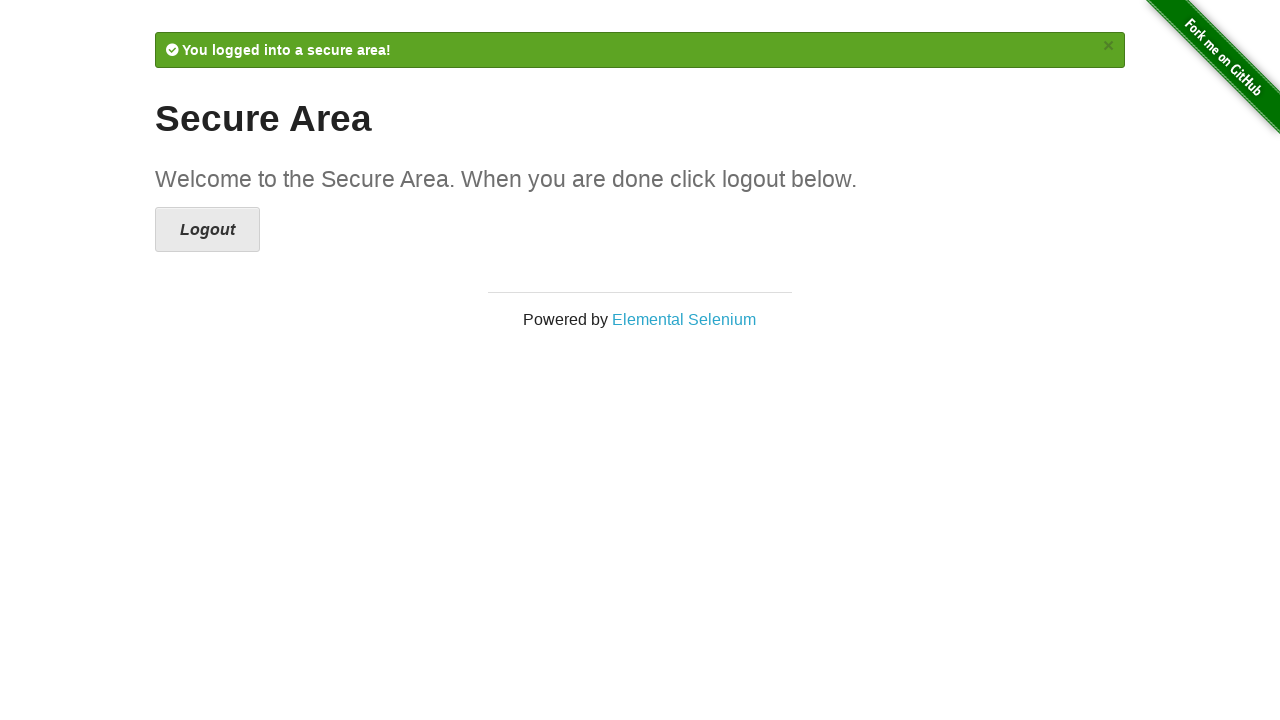